Tests injecting jQuery and jQuery Growl library into a page via JavaScript execution, then displays a growl notification message on the page.

Starting URL: http://the-internet.herokuapp.com

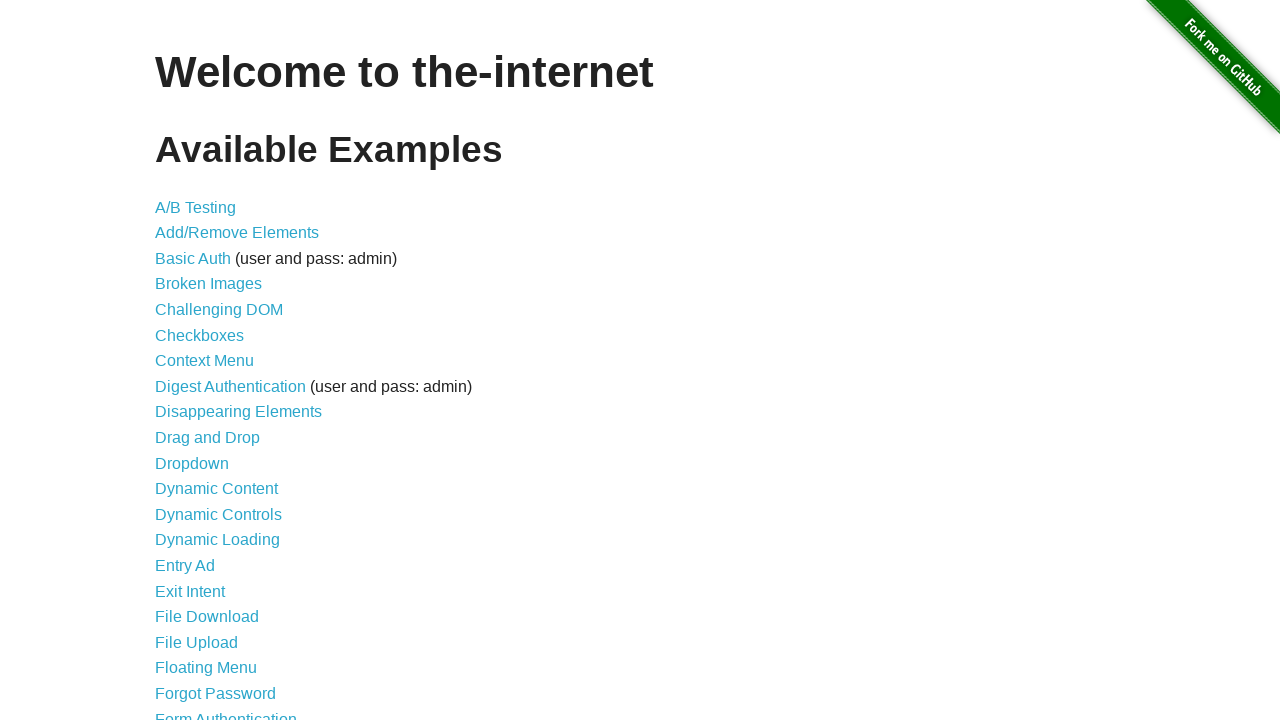

Injected jQuery library into the page if not already present
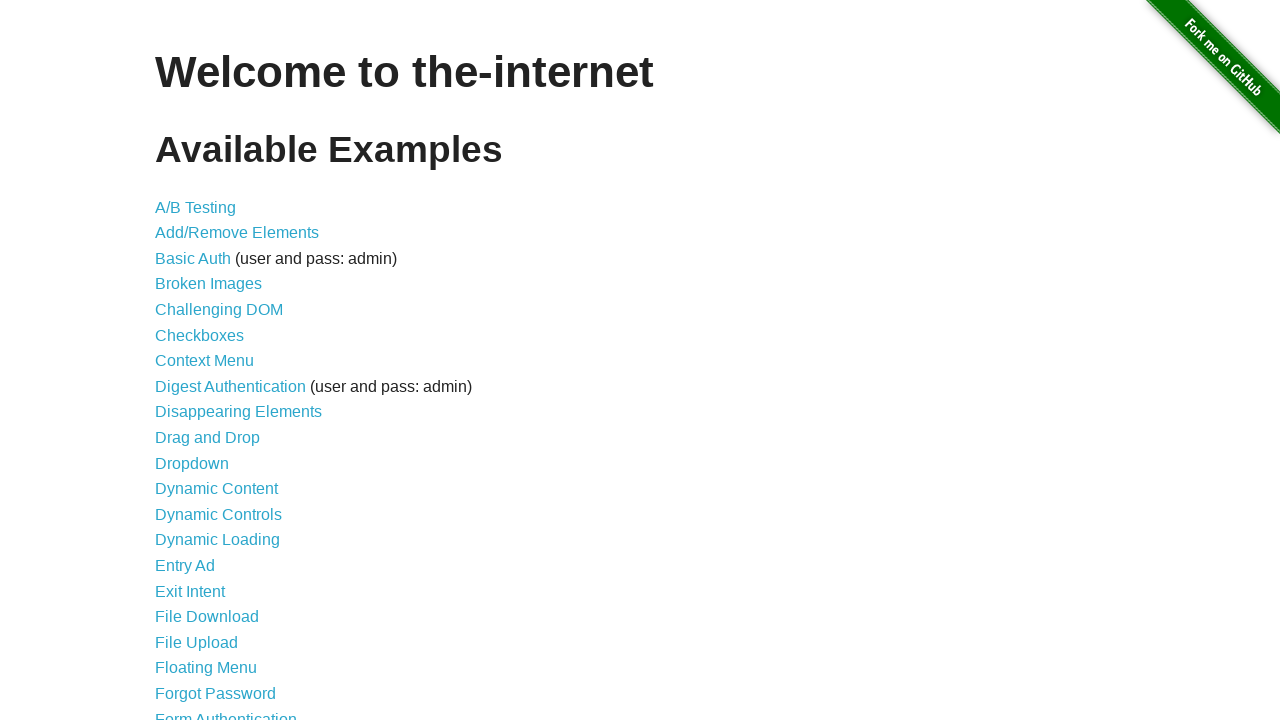

Waited for jQuery to load and become available
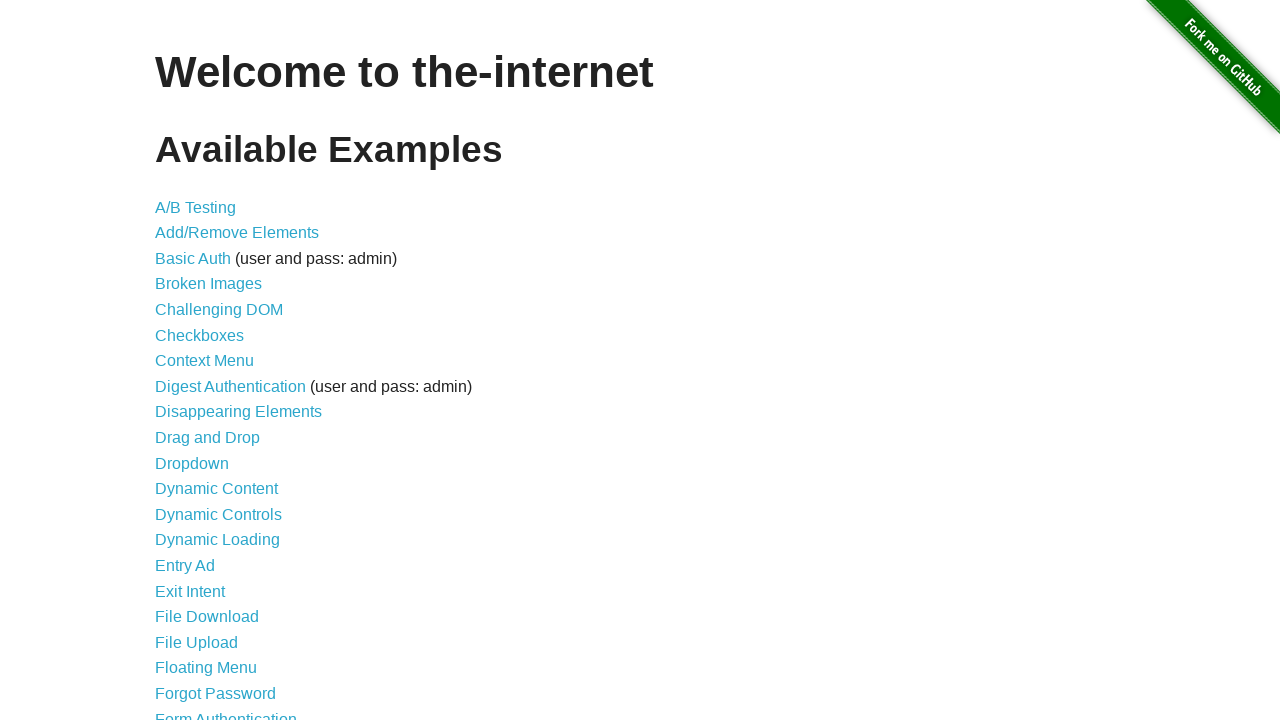

Loaded jQuery Growl library via jQuery getScript
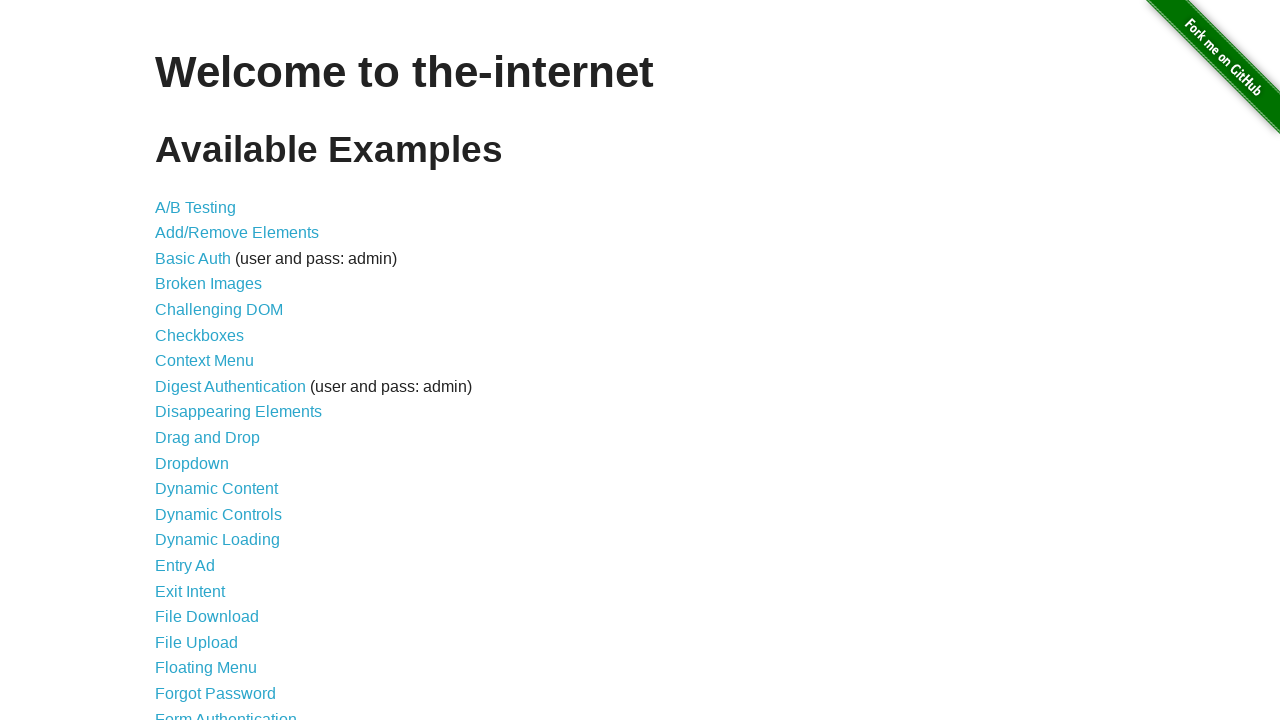

Added jQuery Growl CSS stylesheet to the page head
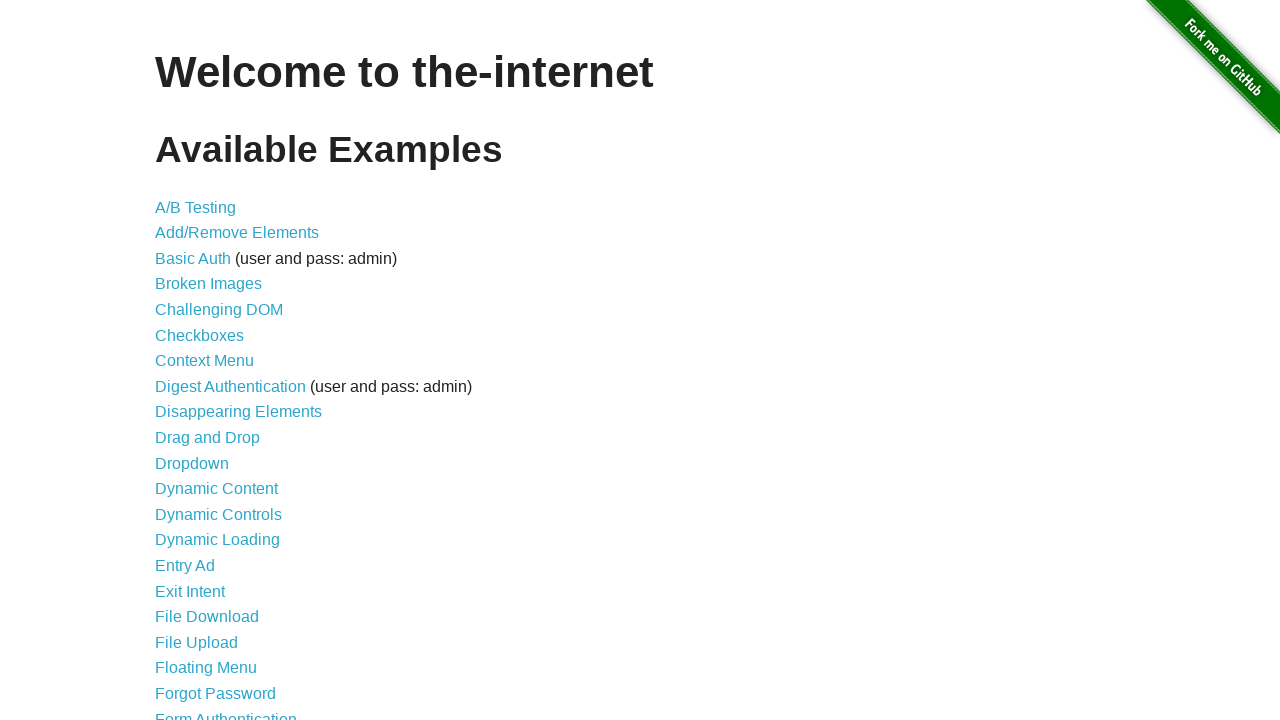

Waited for jQuery Growl library to be fully loaded
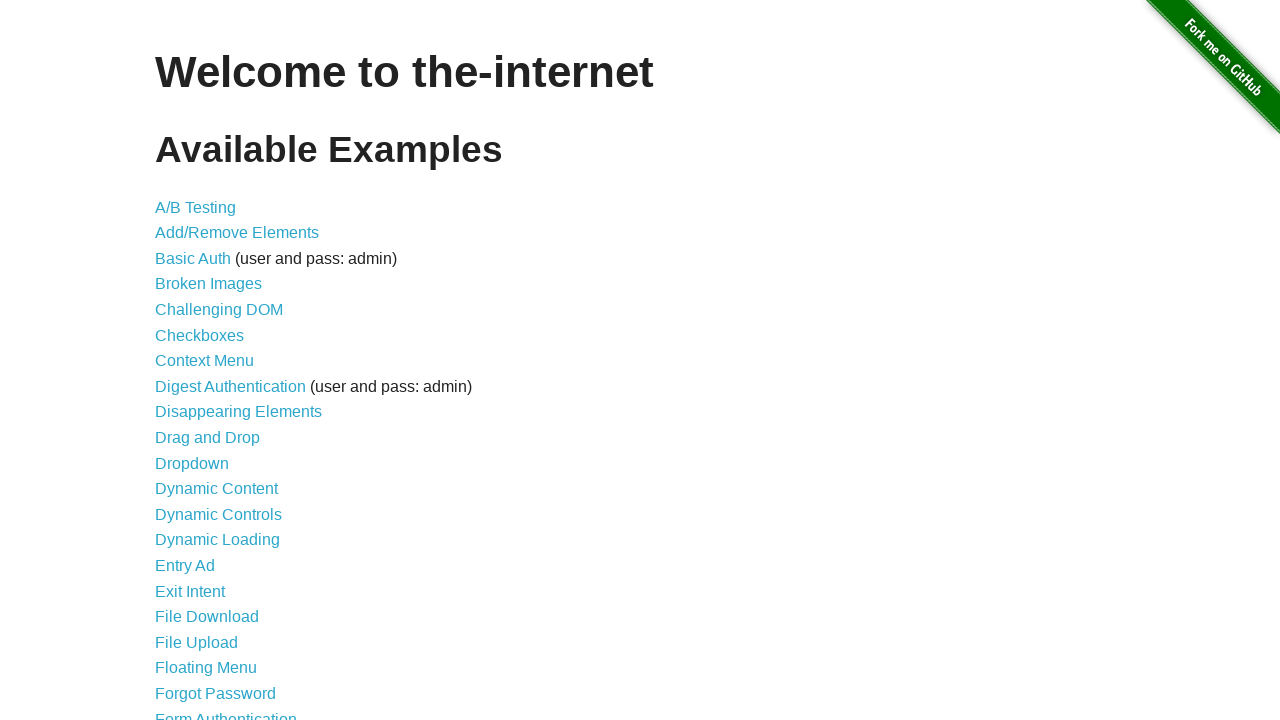

Triggered jQuery Growl notification with title 'GET' and message '/'
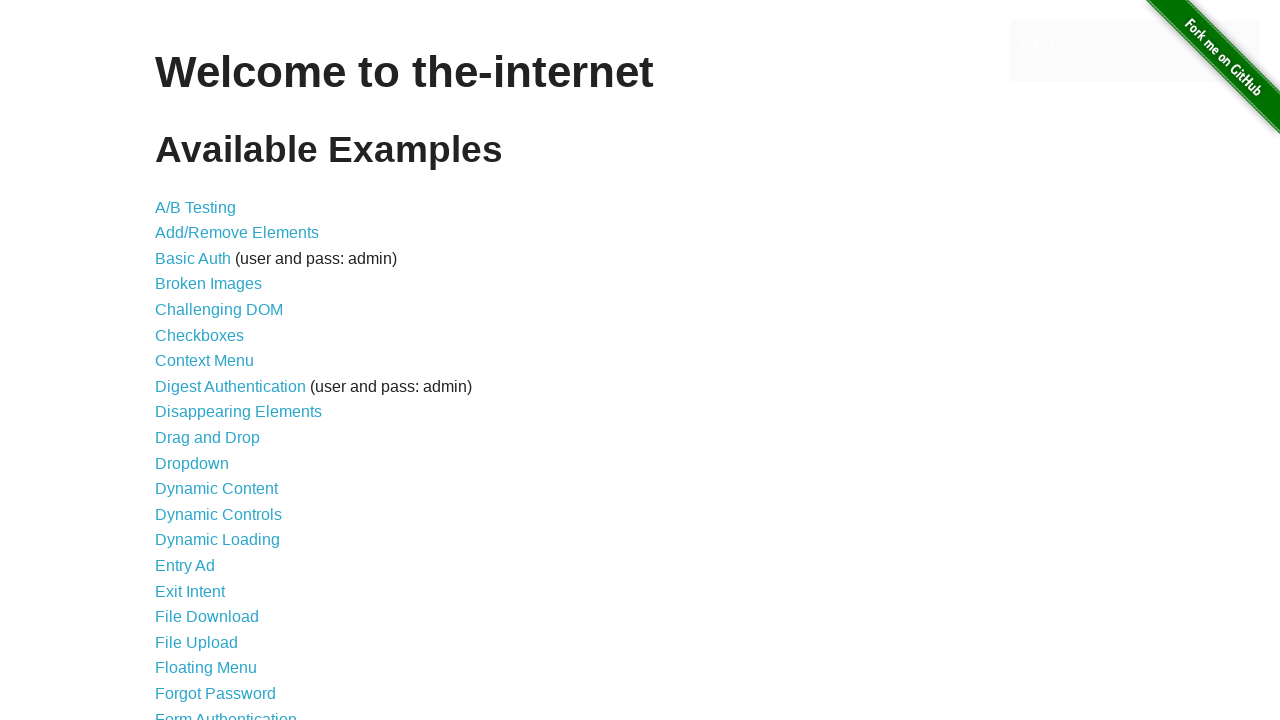

Growl notification message appeared on the page
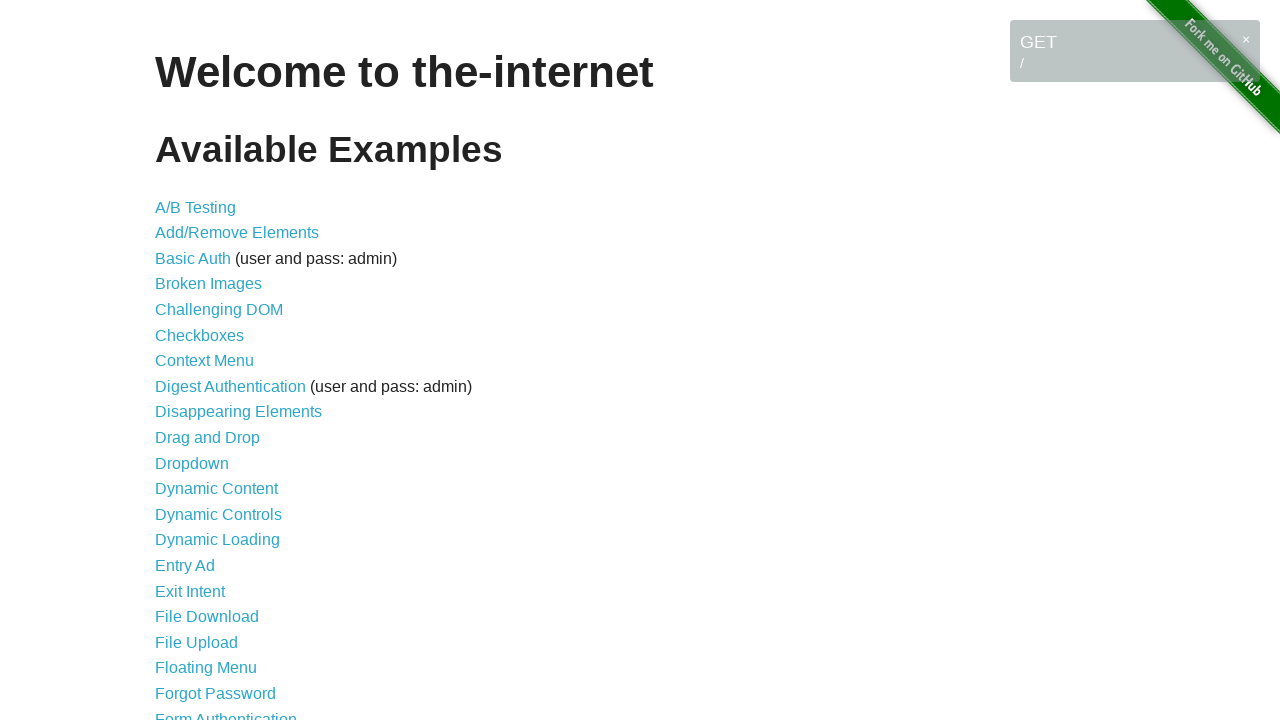

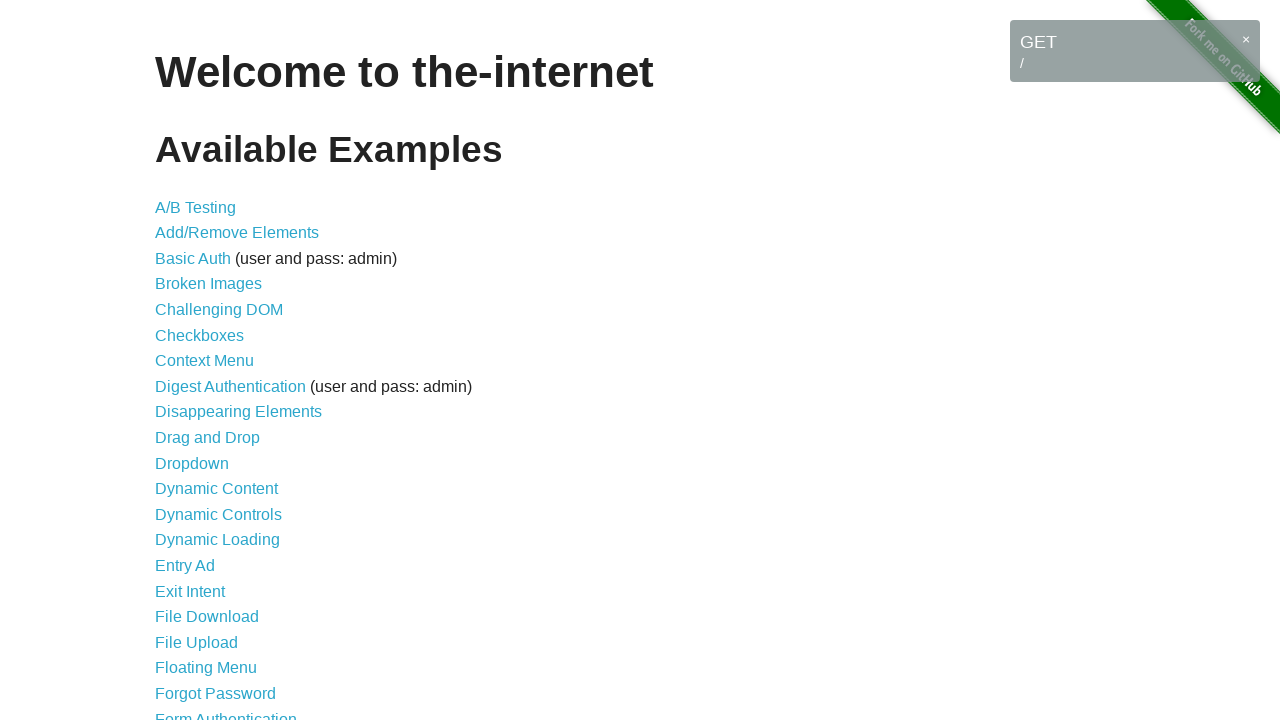